Navigates to a blog post about homemade drapes and verifies it loads

Starting URL: https://color.toshidayurika.com/2023/07/04/homemadedrape/

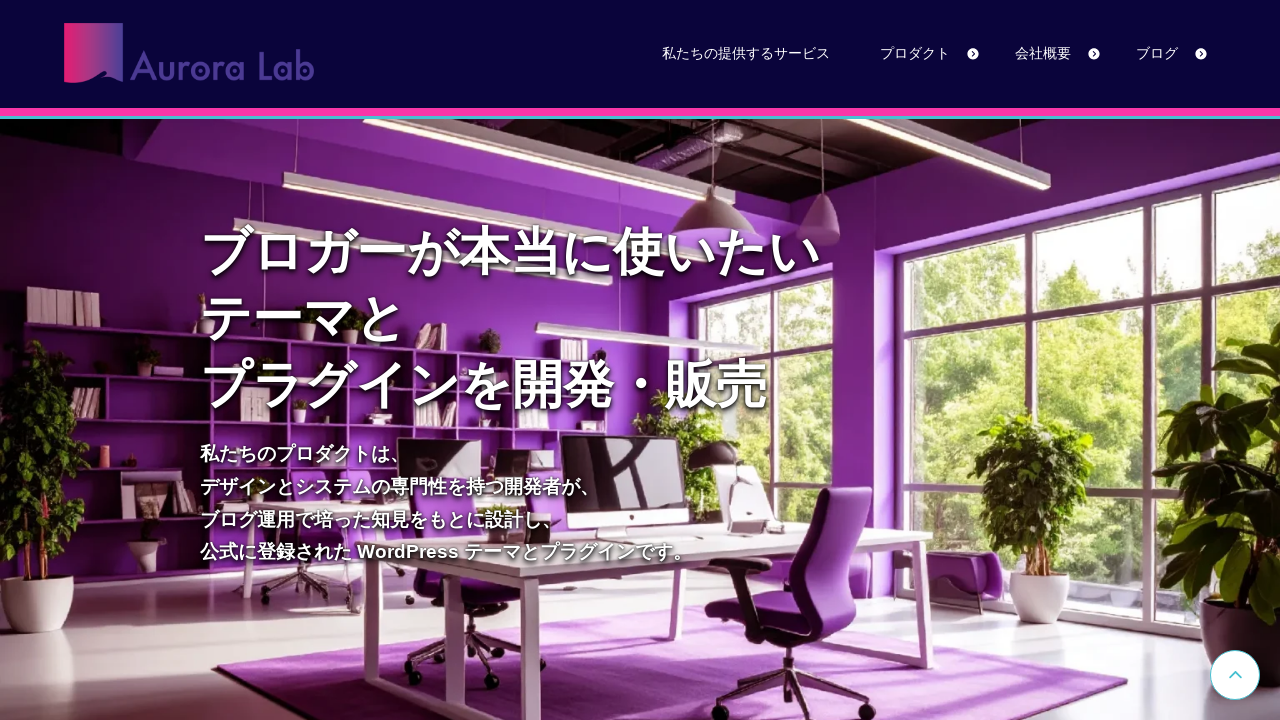

ページが読み込まれるまで待機（DOMContentLoaded）
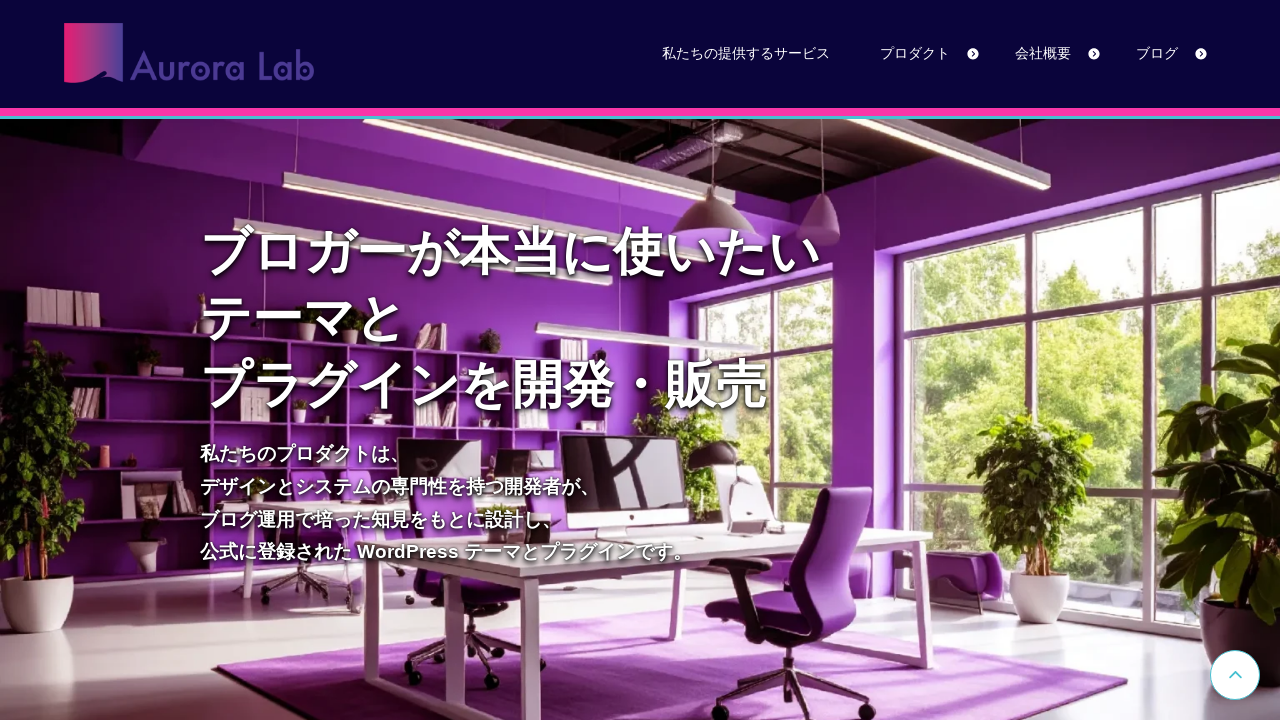

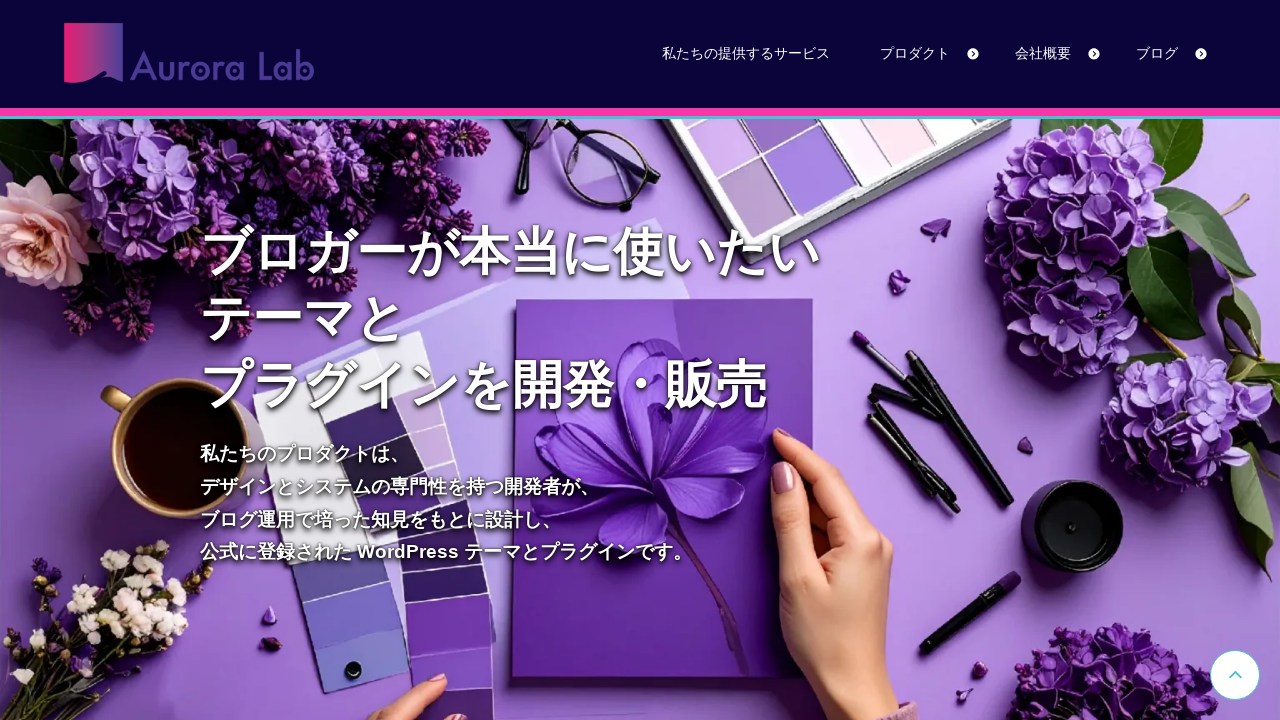